Tests user registration flow on ParaBank by filling out the registration form with user details and verifying successful account creation

Starting URL: https://parabank.parasoft.com/parabank/index.htm

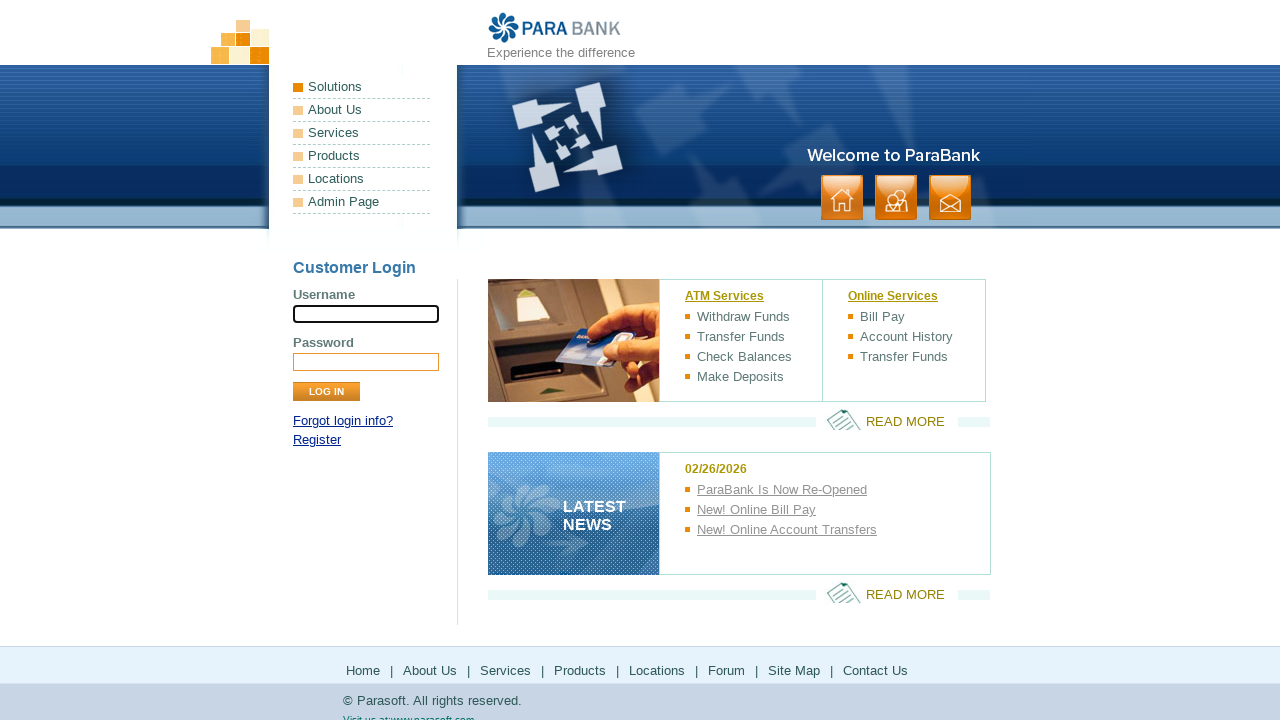

Clicked Register link to navigate to registration page at (317, 440) on a:text('Register')
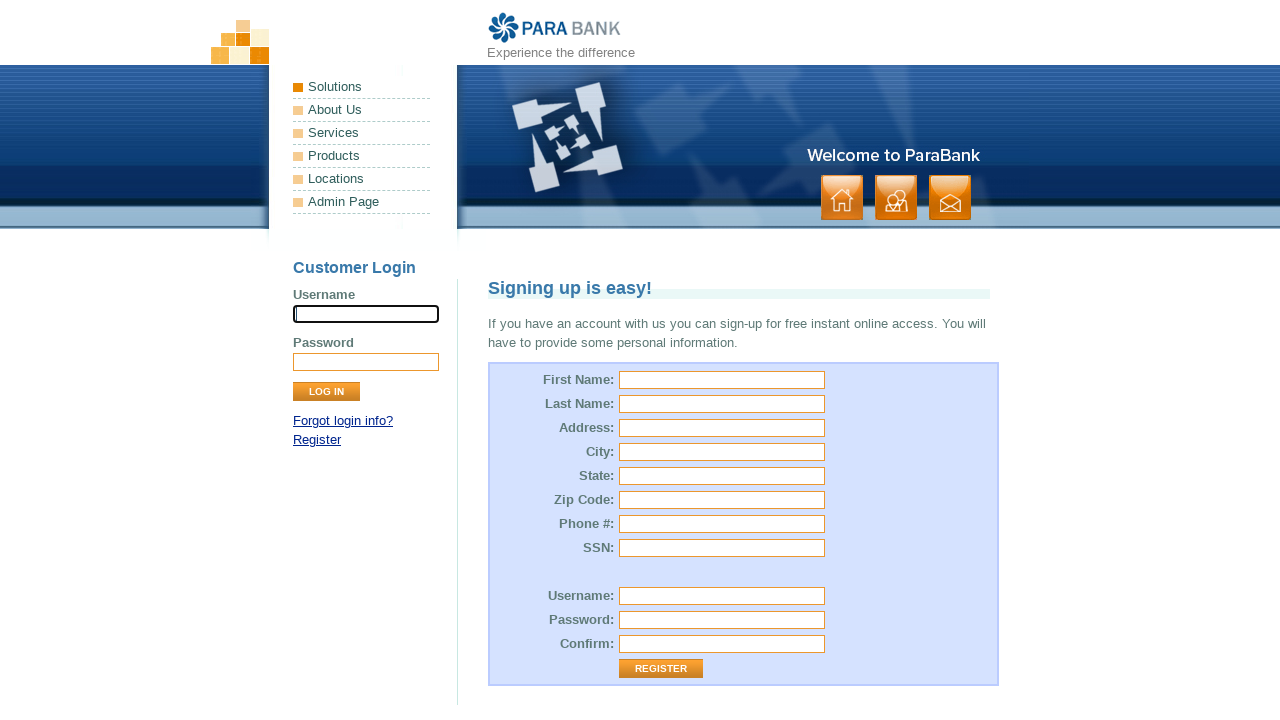

Filled first name field with 'Lintani Afina' on input[name='customer.firstName']
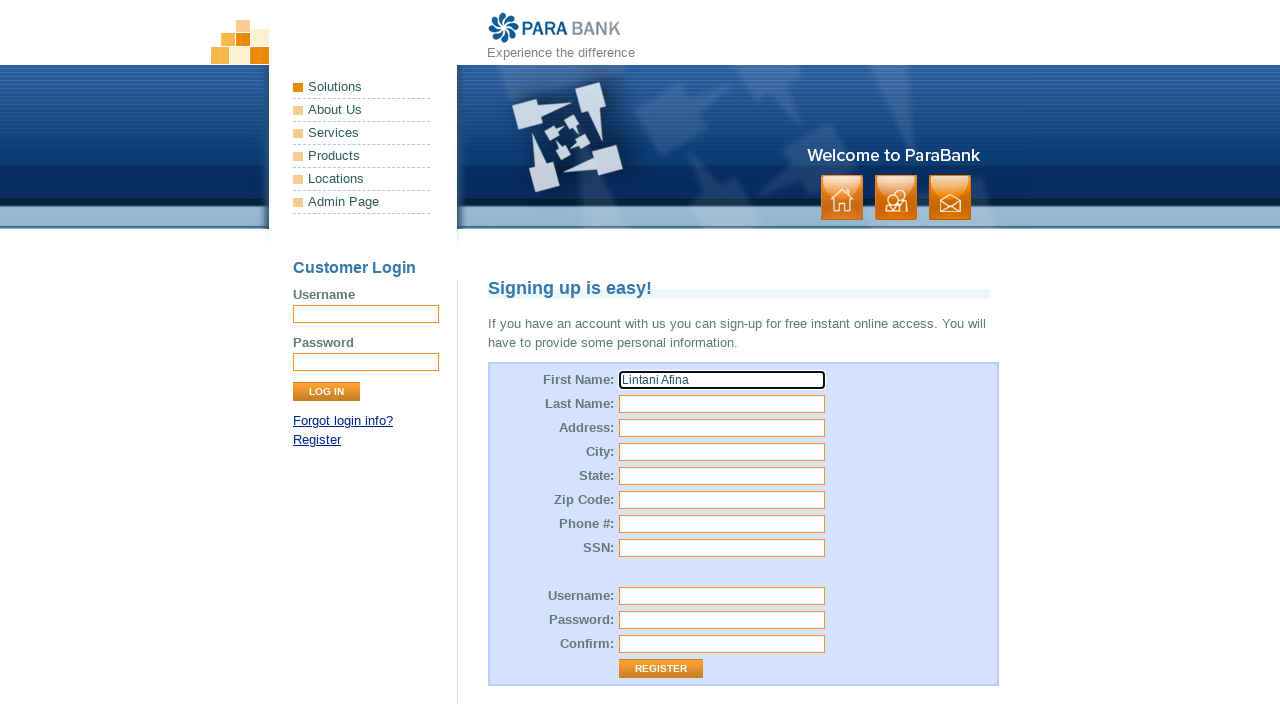

Filled last name field with 'Hajar Raudhoti' on input[name='customer.lastName']
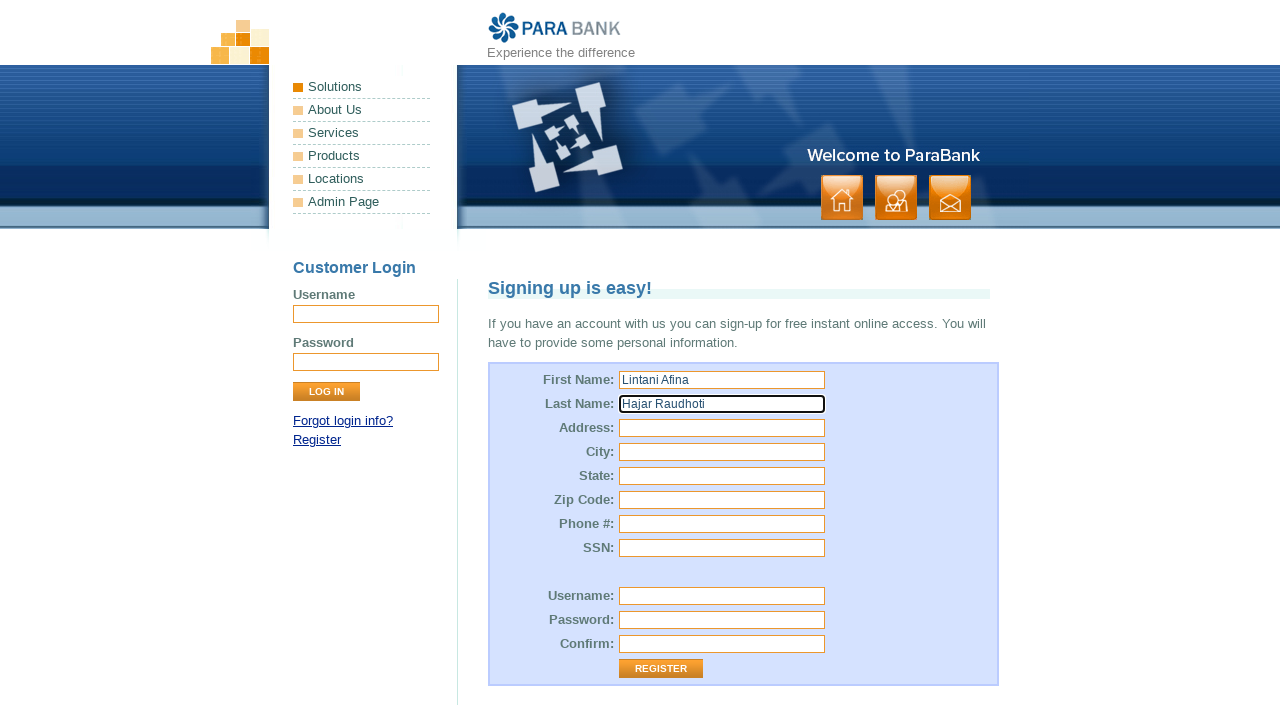

Filled street address field with 'Jl. Kemenangan dan Kesuksesan' on input[name='customer.address.street']
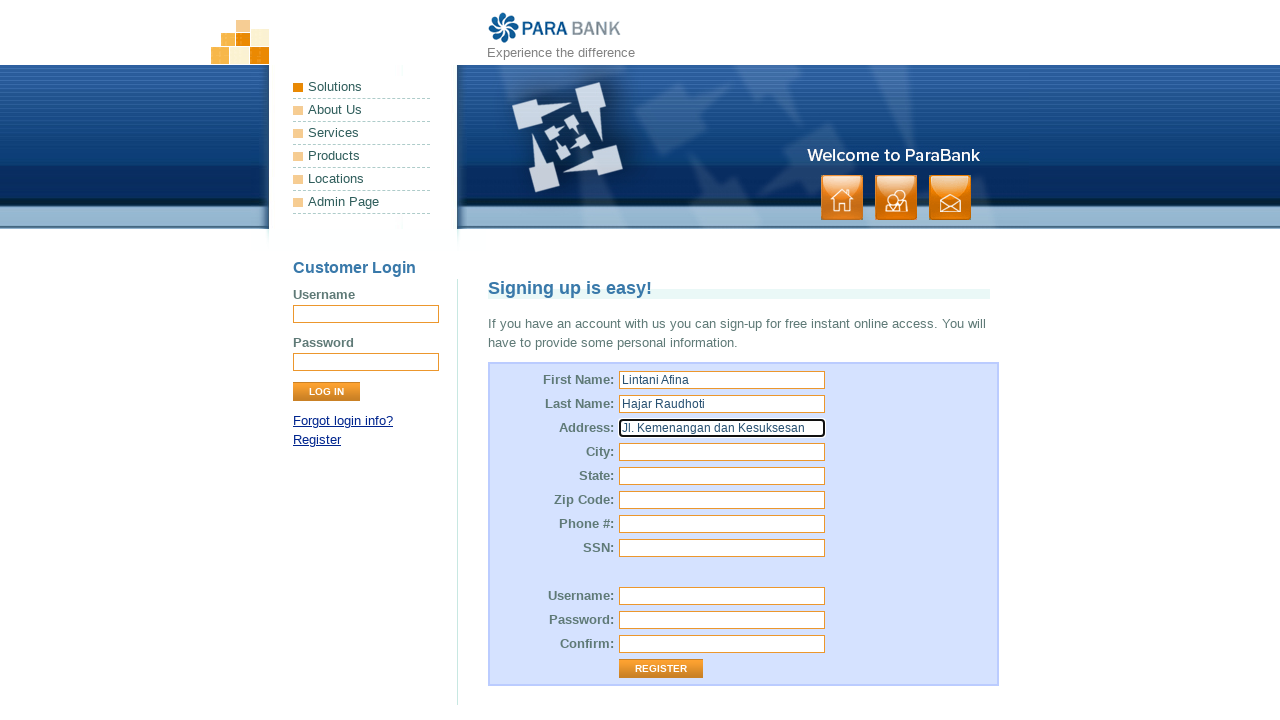

Filled city field with 'Depok' on input[name='customer.address.city']
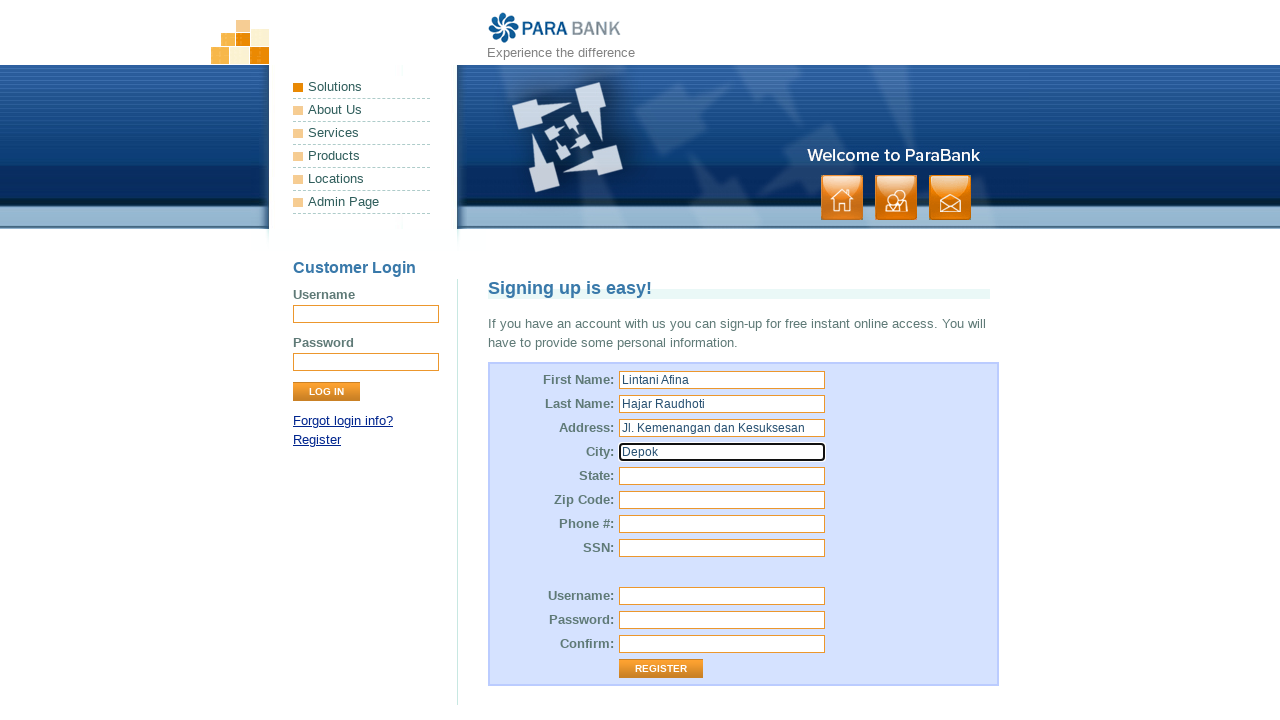

Filled state field with 'Jawa Barat' on input[name='customer.address.state']
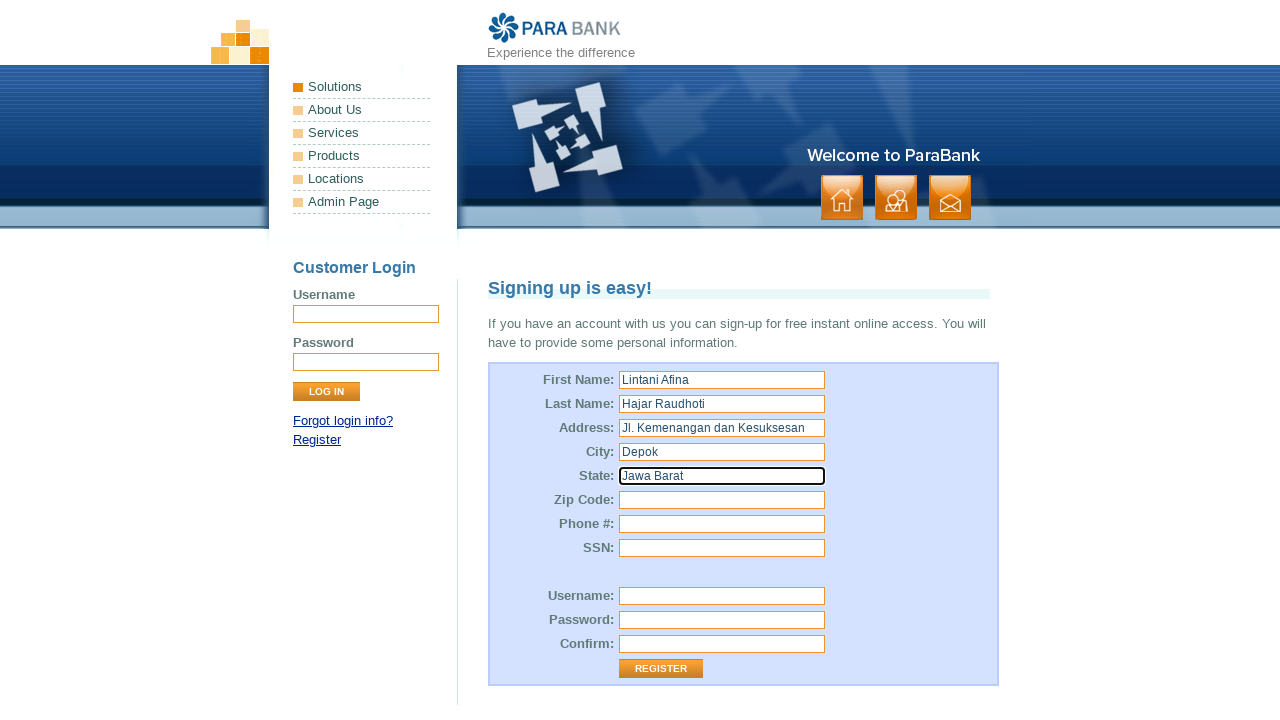

Filled zip code field with '57676' on input[name='customer.address.zipCode']
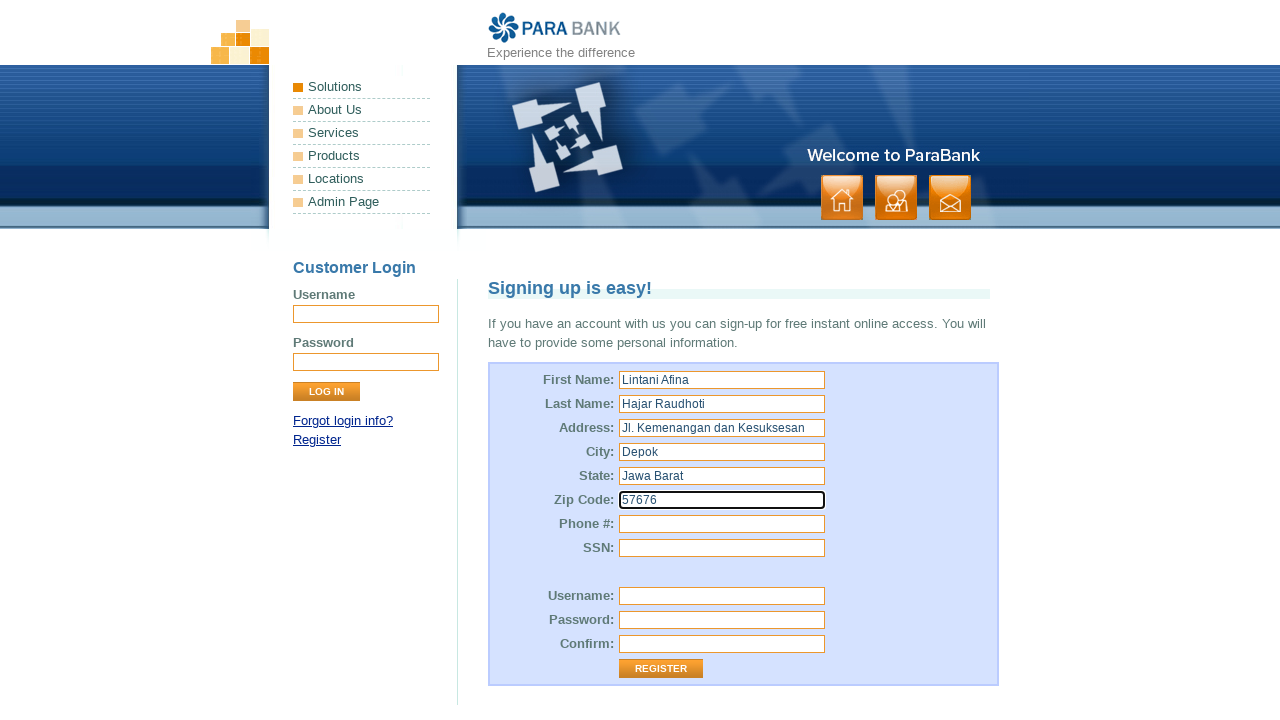

Filled phone number field with '08723456789' on input[name='customer.phoneNumber']
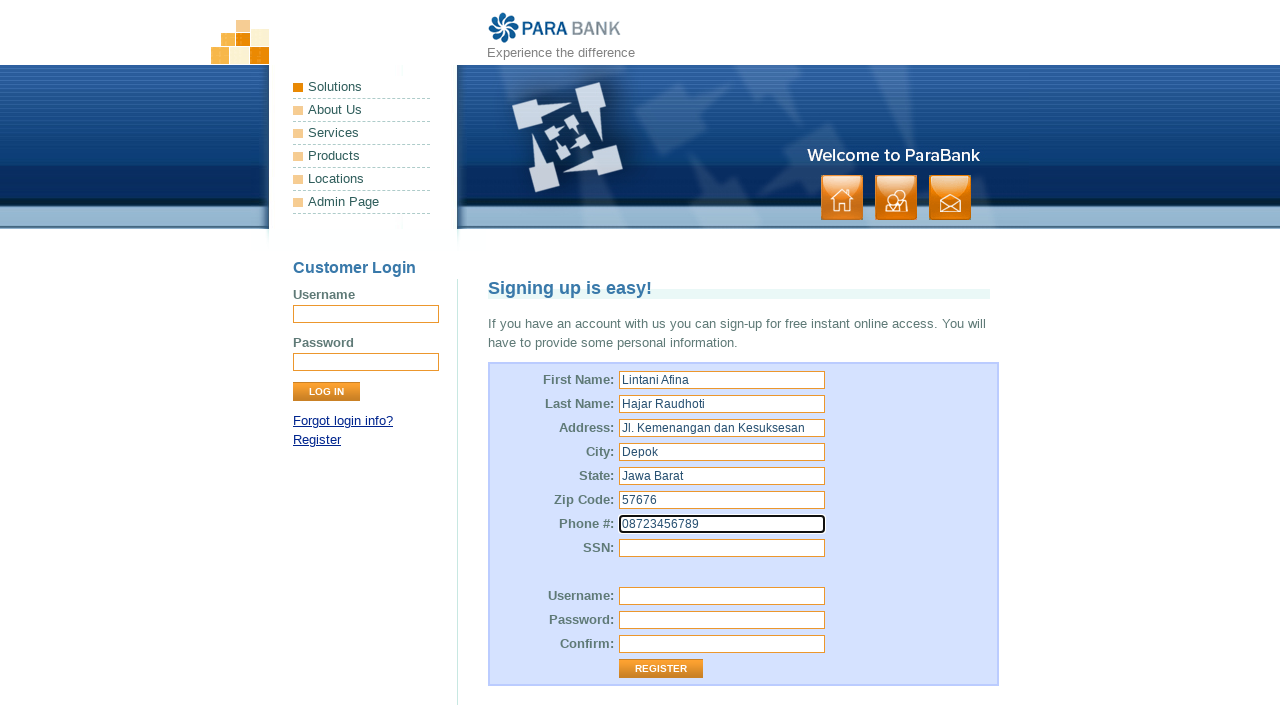

Filled SSN field with '7678' on input[name='customer.ssn']
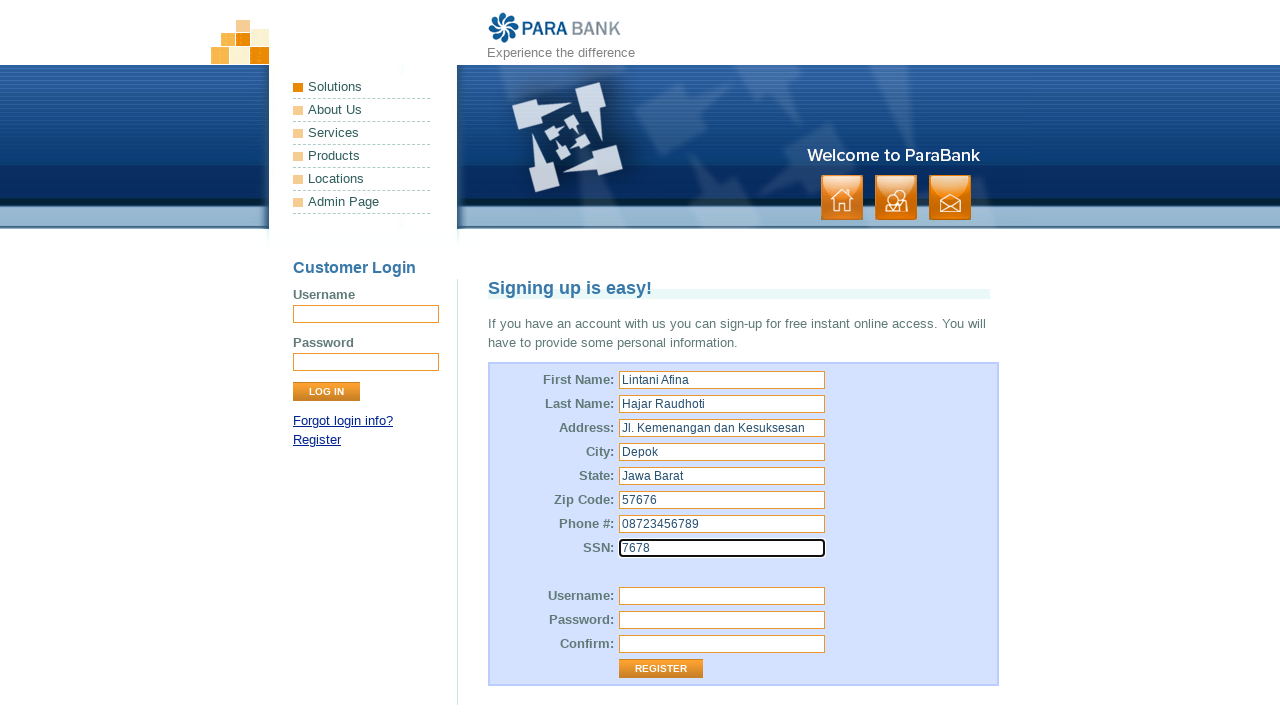

Filled username field with 'lintani_afina123' on input[name='customer.username']
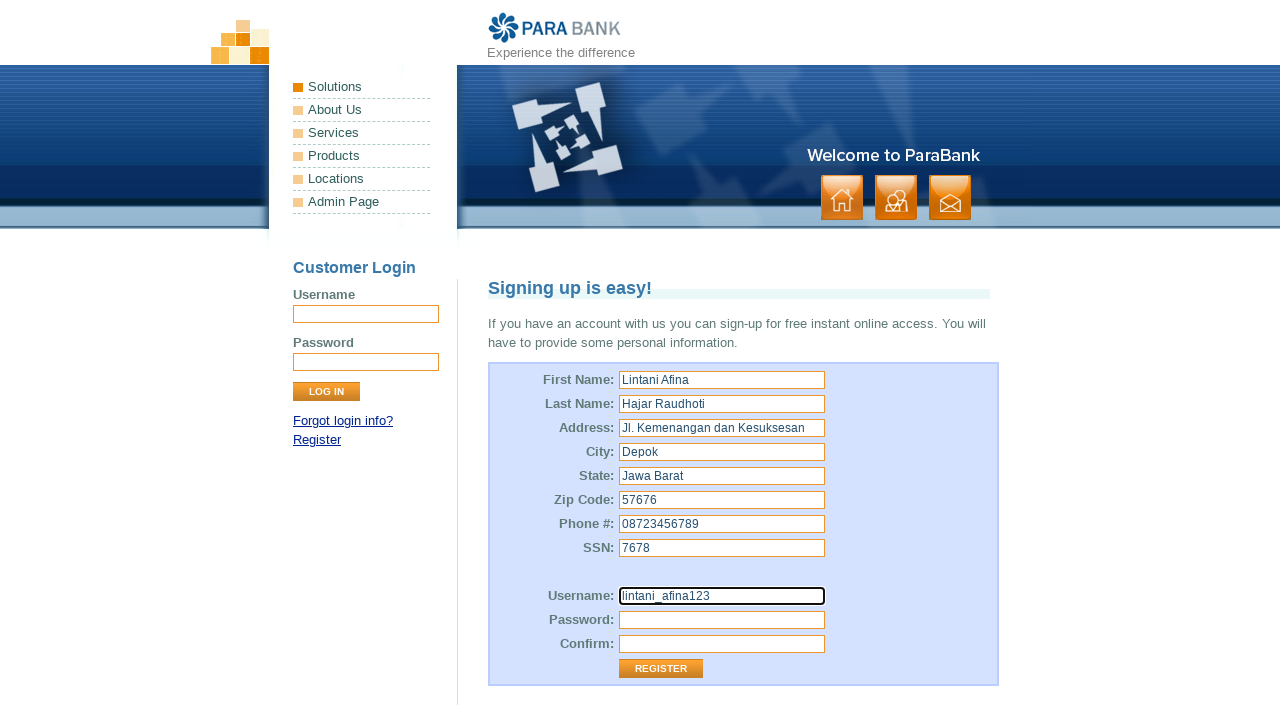

Filled password field with 'password123' on input[name='customer.password']
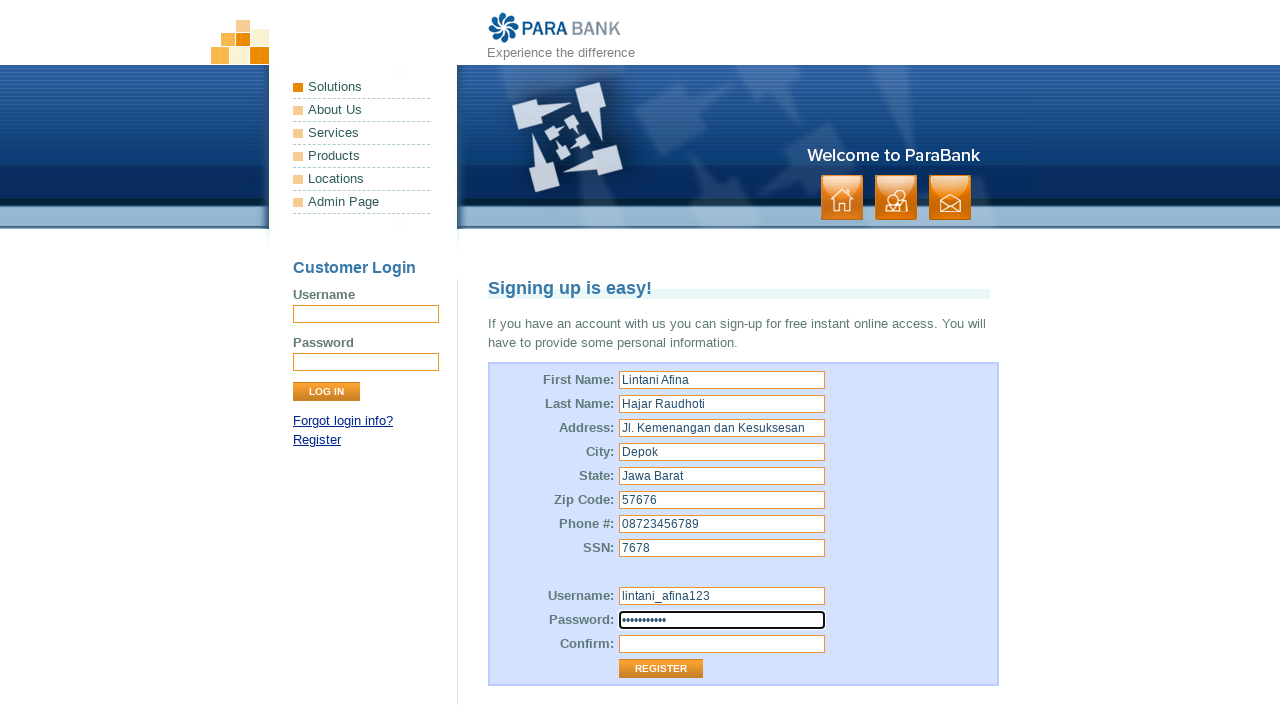

Filled repeated password field with 'password123' on input[name='repeatedPassword']
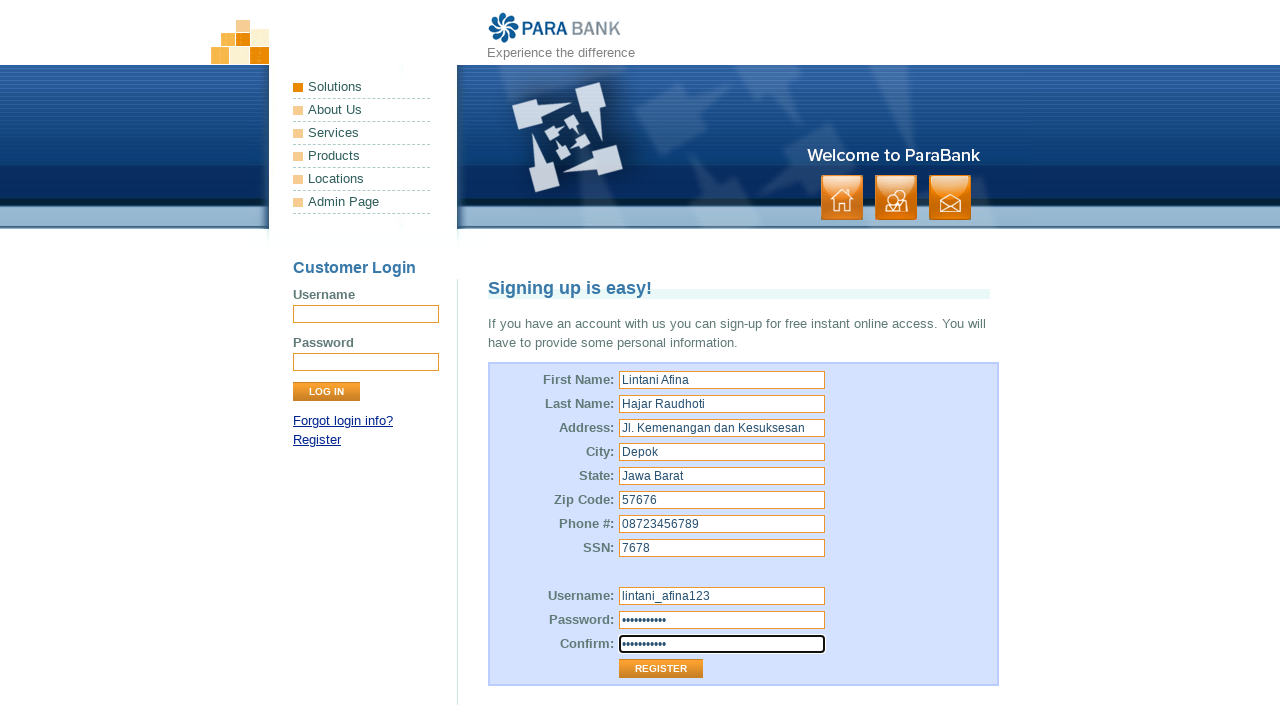

Clicked Register button to submit the registration form at (661, 669) on input[type='submit'][value='Register']
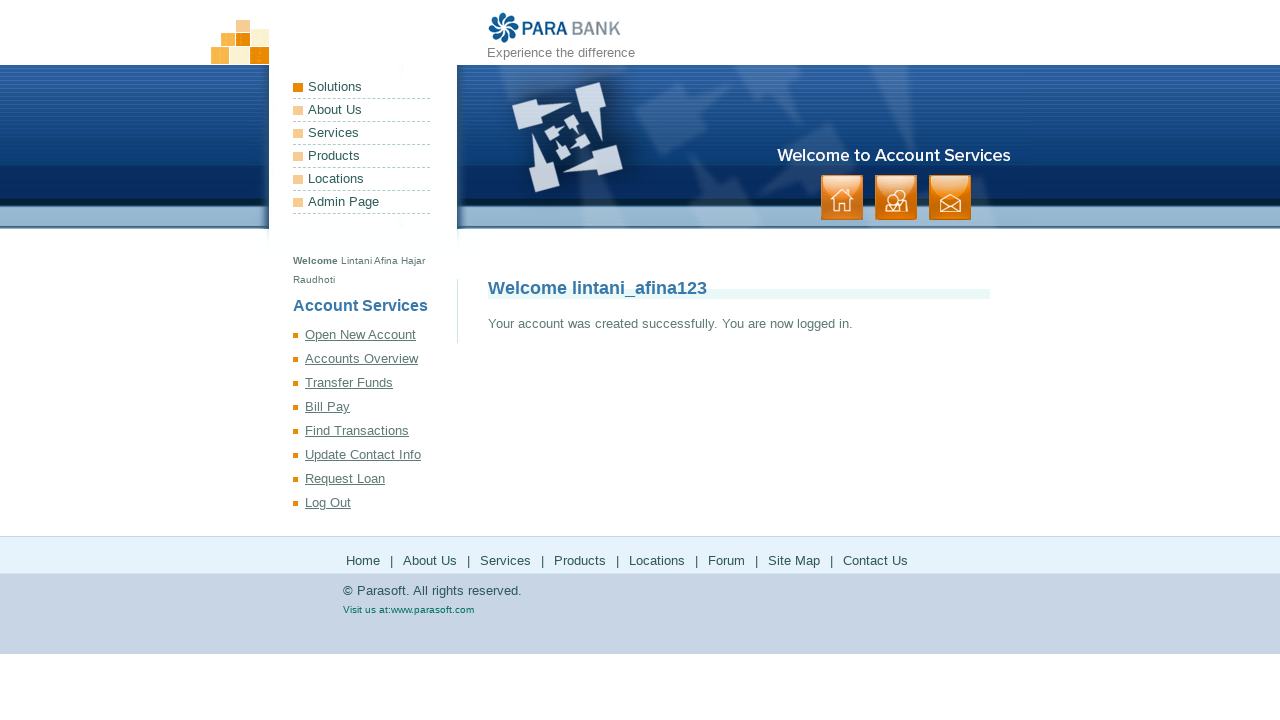

Verified successful account creation message is displayed
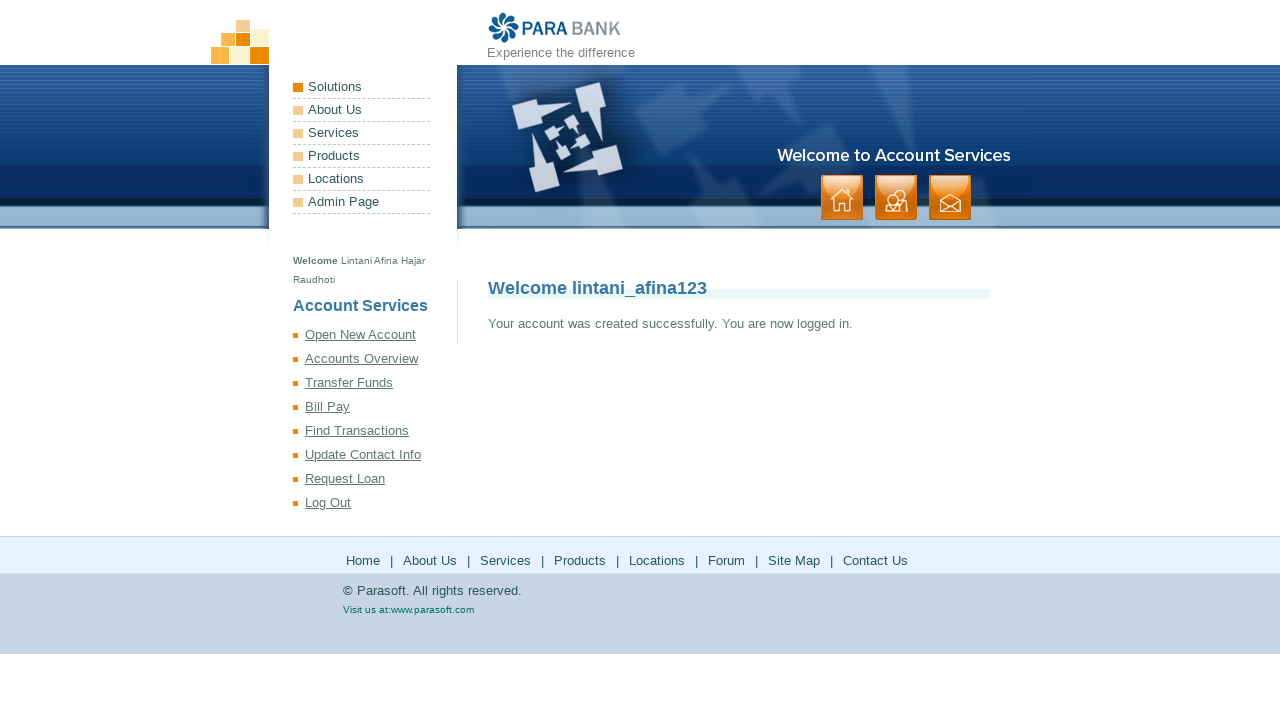

Clicked Log Out link to end the session at (375, 503) on a:text('Log Out')
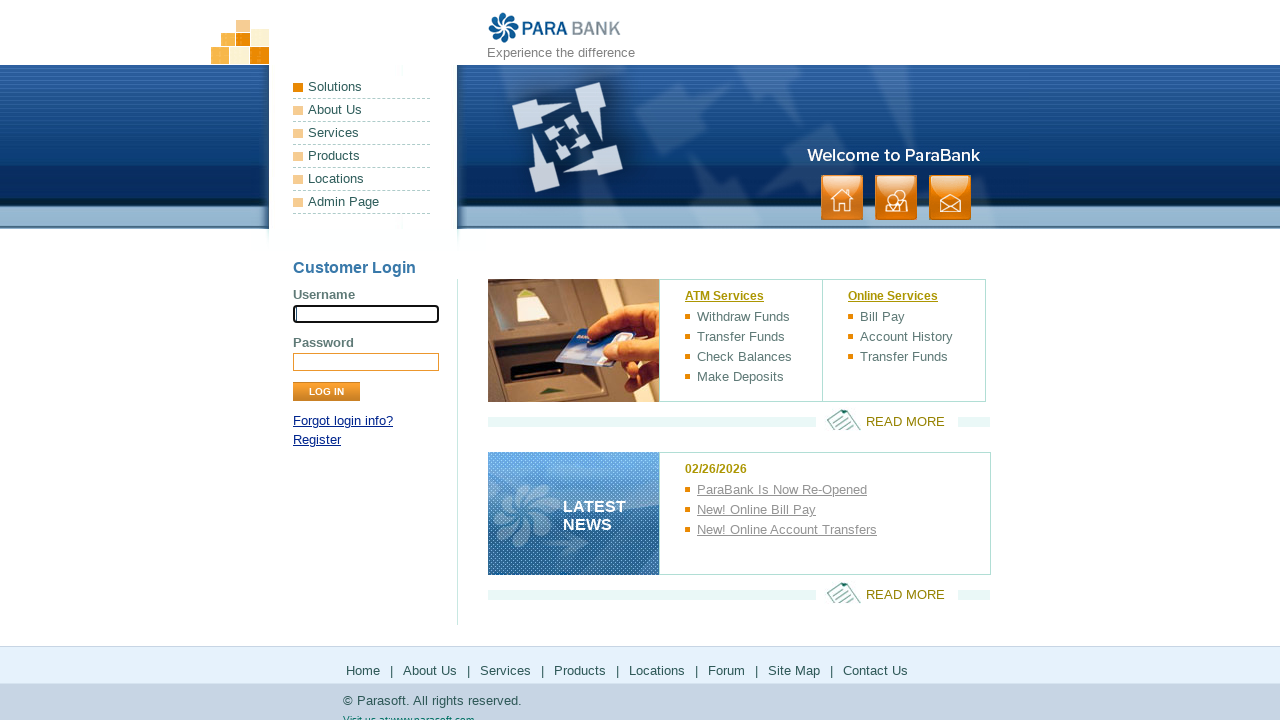

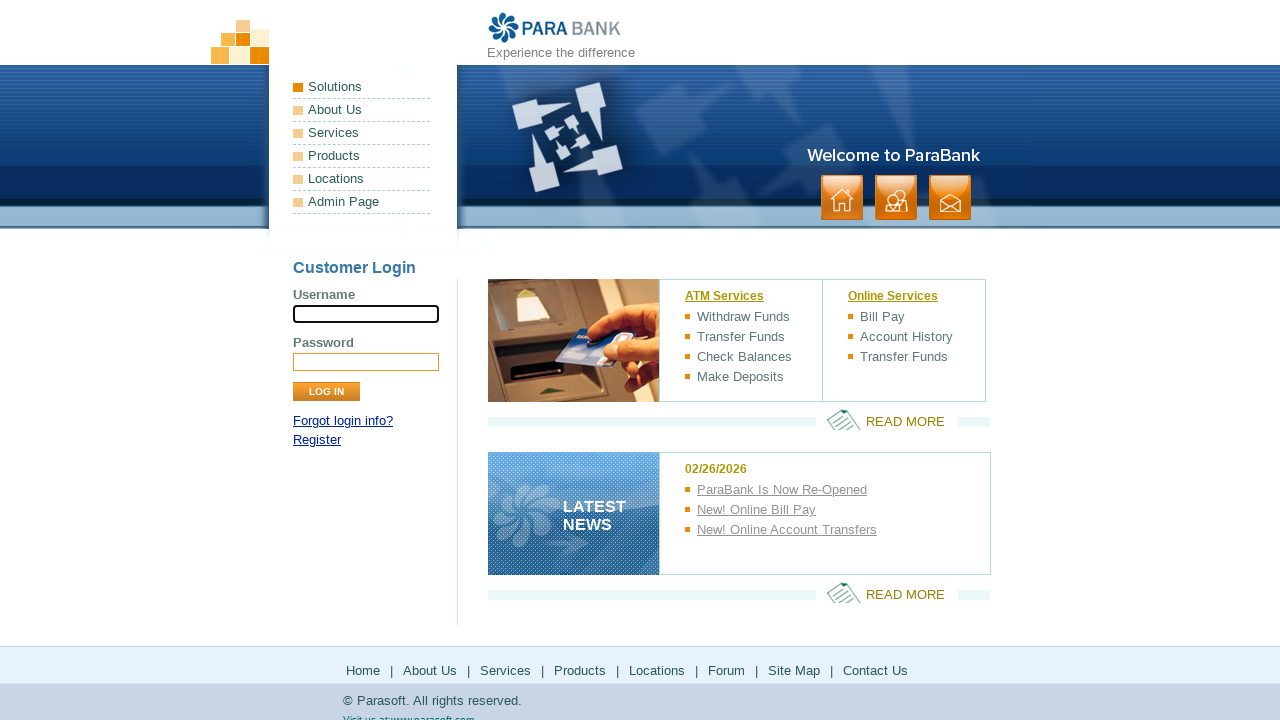